Tests nested iframe handling by navigating into an iframe that contains another iframe, then clicking a "Click Me" button within the inner frame

Starting URL: https://leafground.com/frame.xhtml

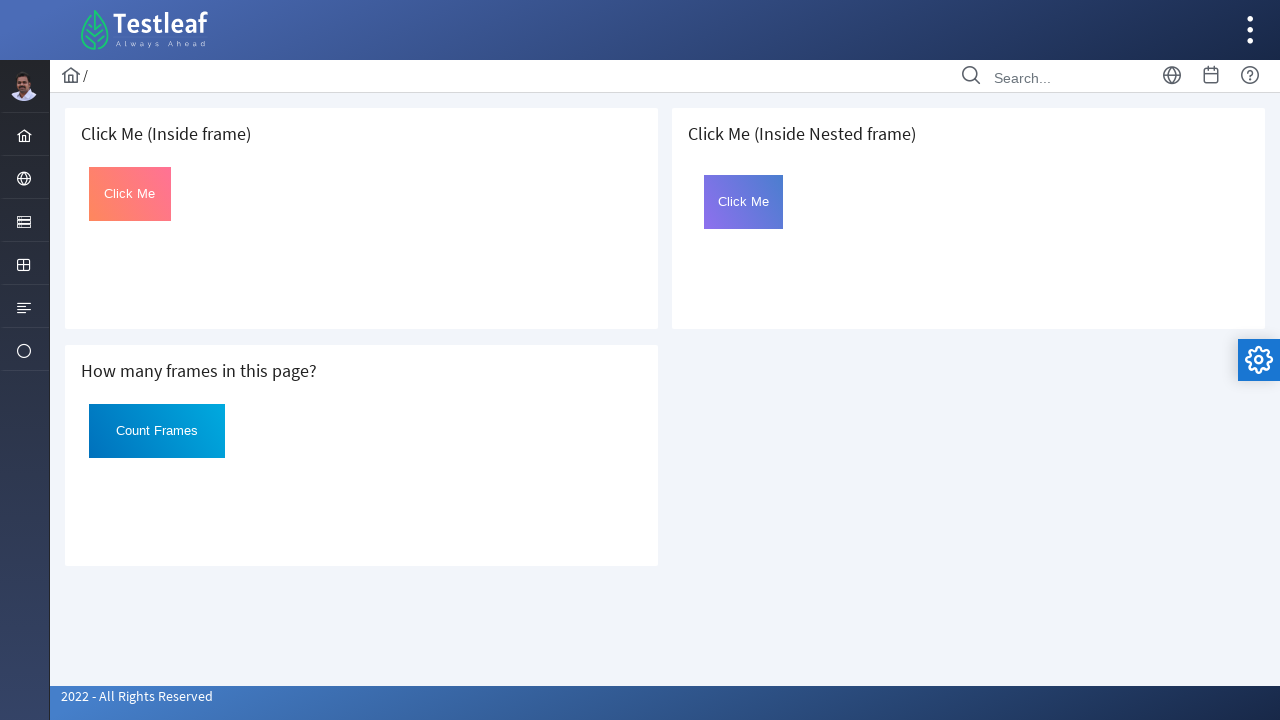

Navigated to frame test page
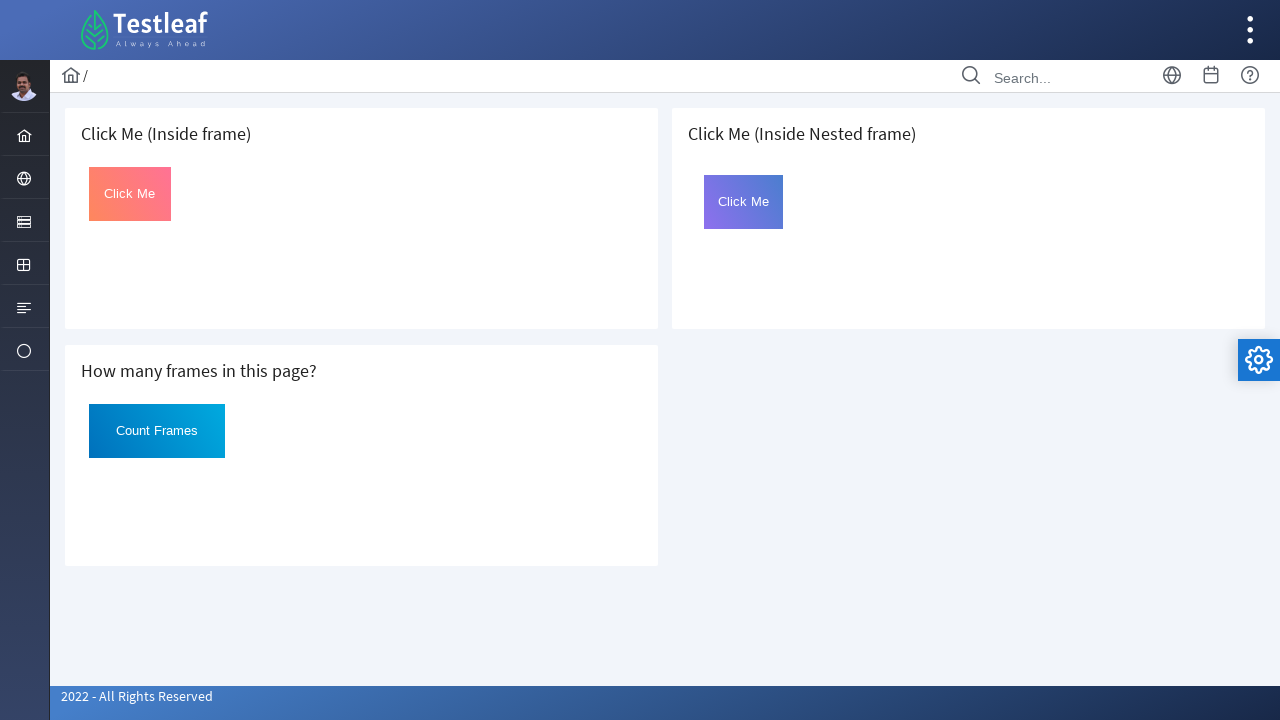

Retrieved all frames on the page
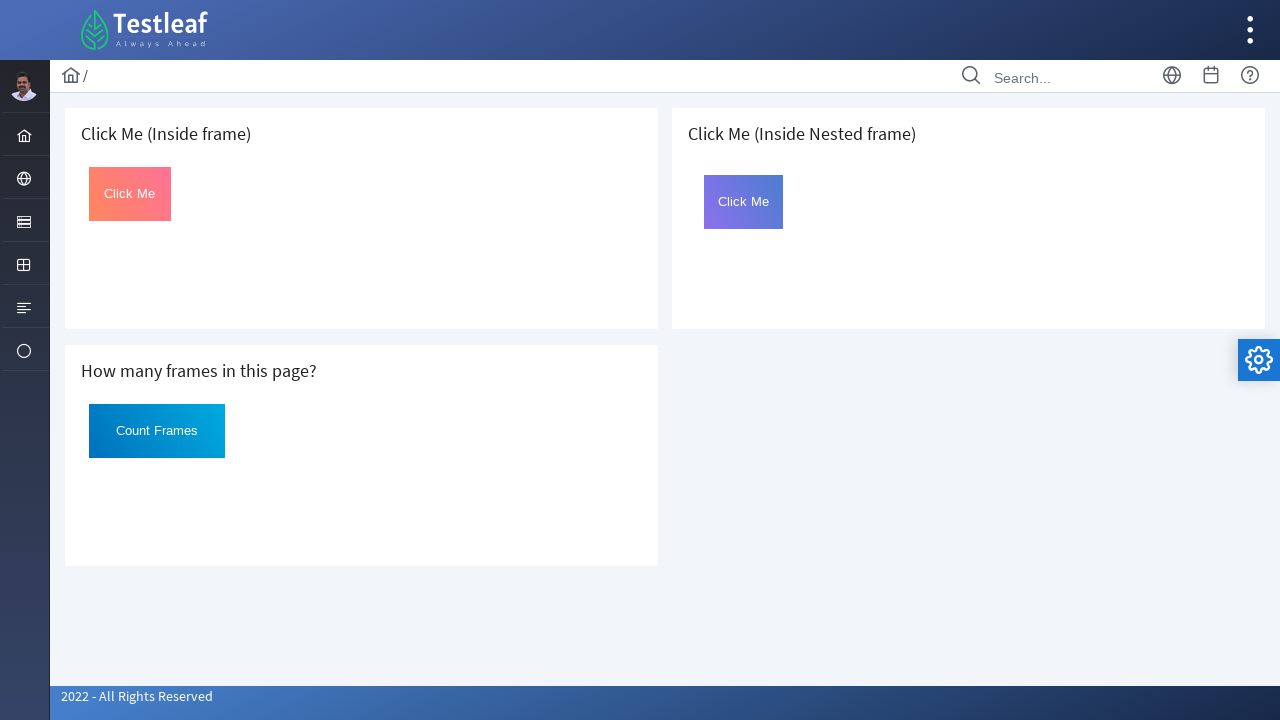

Searched for inner frame named 'frame2'
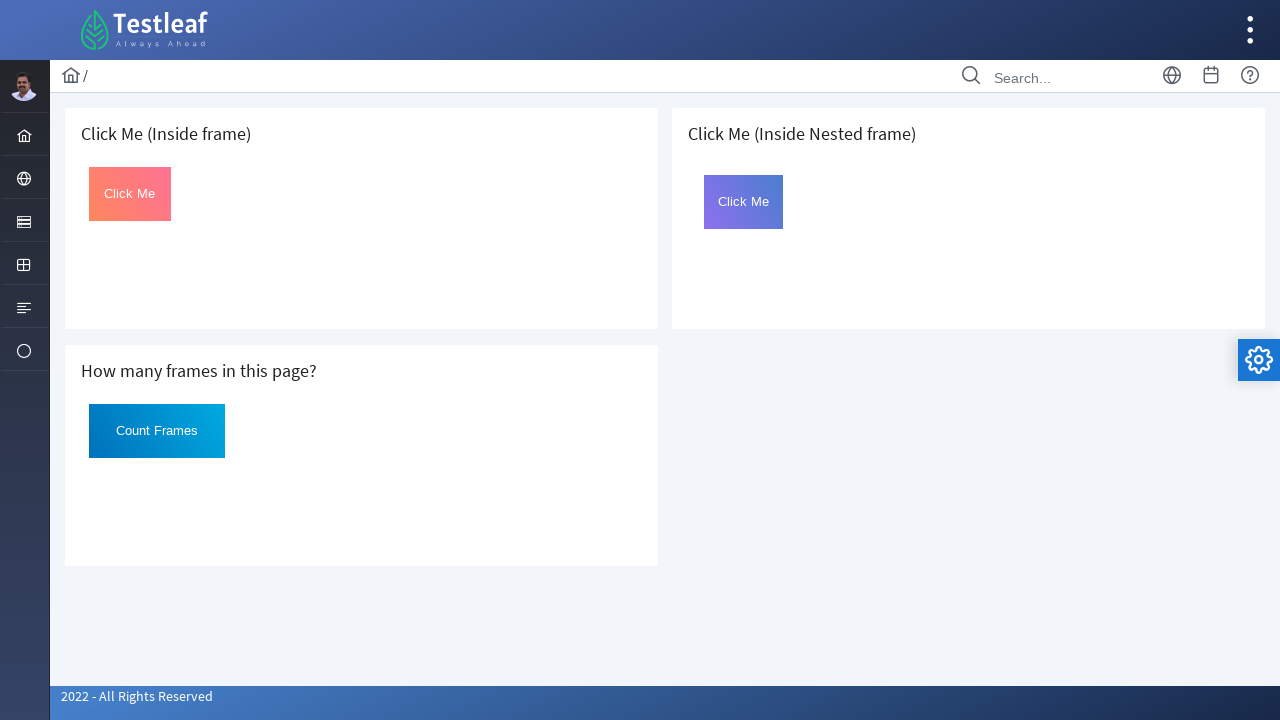

Located 'Click Me' button in inner frame
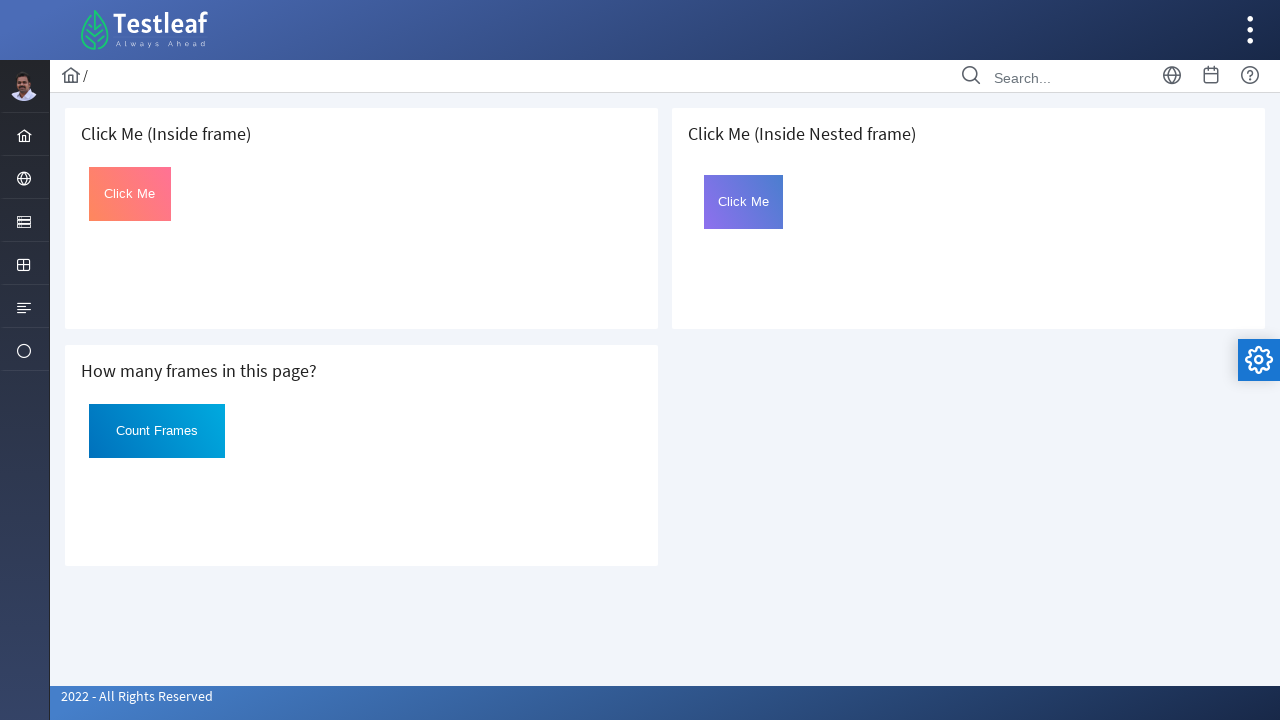

Clicked 'Click Me' button in nested iframe at (744, 202) on xpath=//*[@id='Click' and text()='Click Me'] >> nth=0
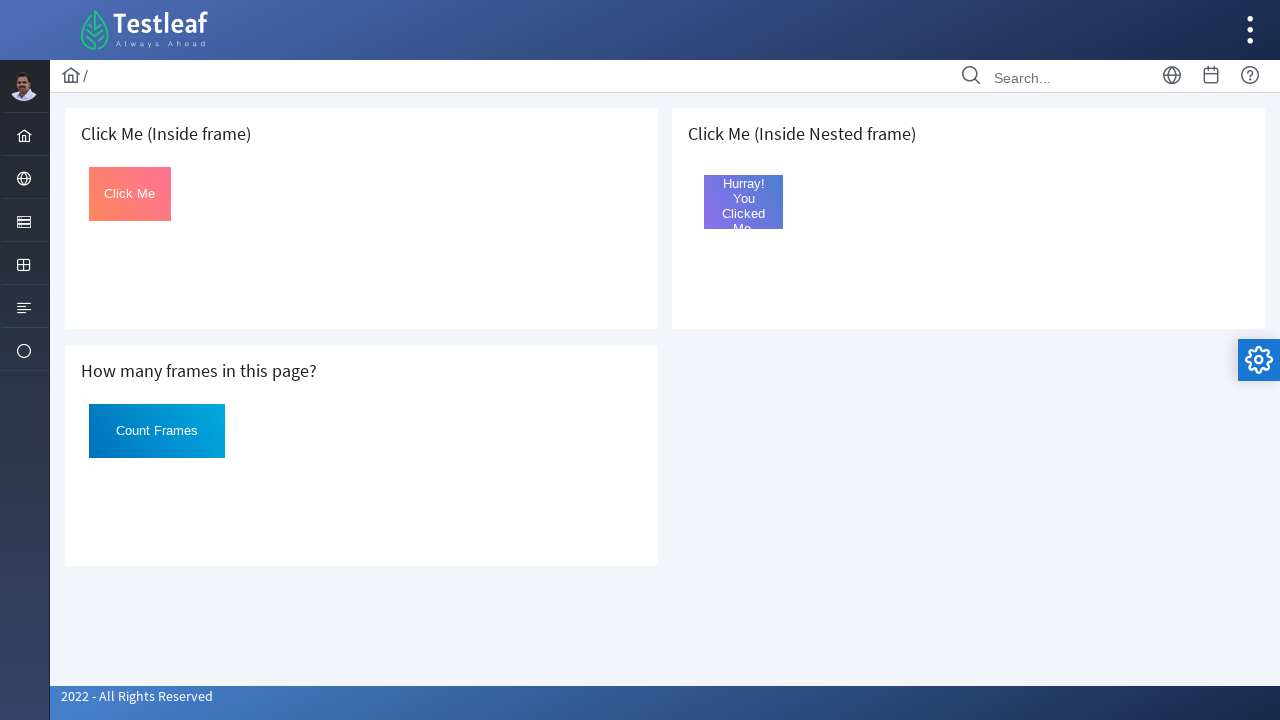

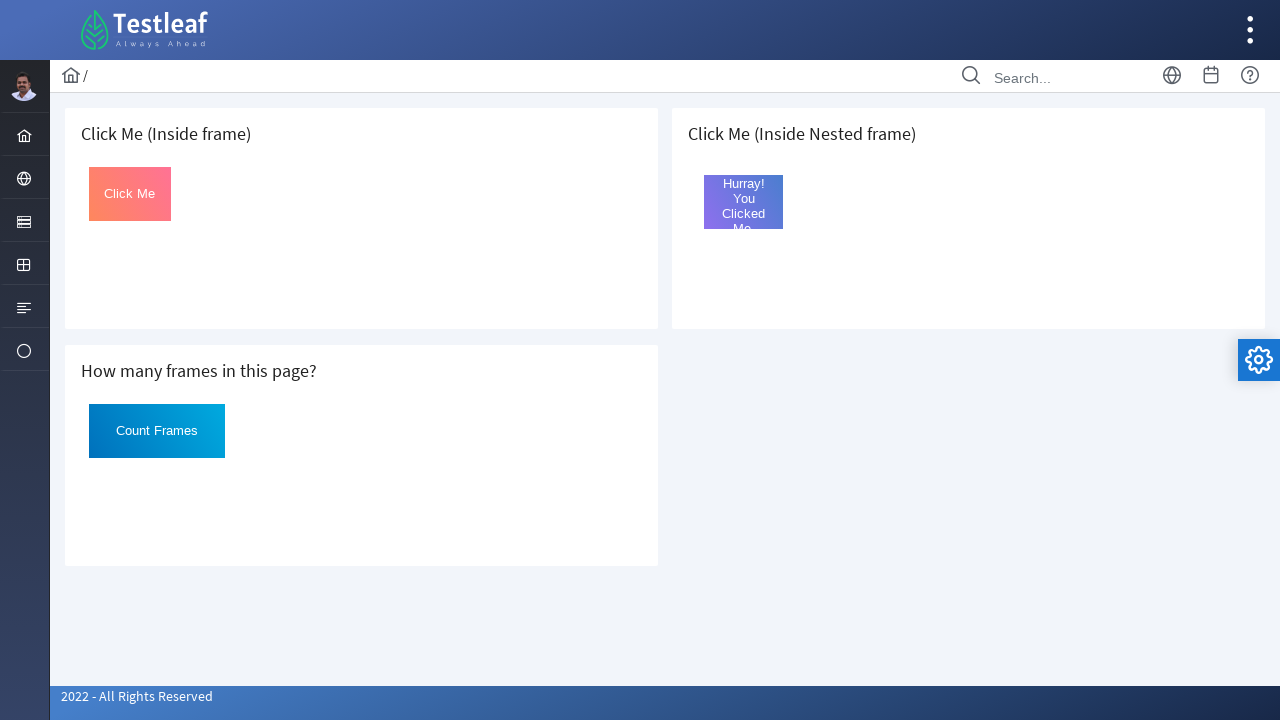